Tests alert prompt functionality by clicking a button to trigger a prompt alert and sending text input to it

Starting URL: https://omayo.blogspot.com

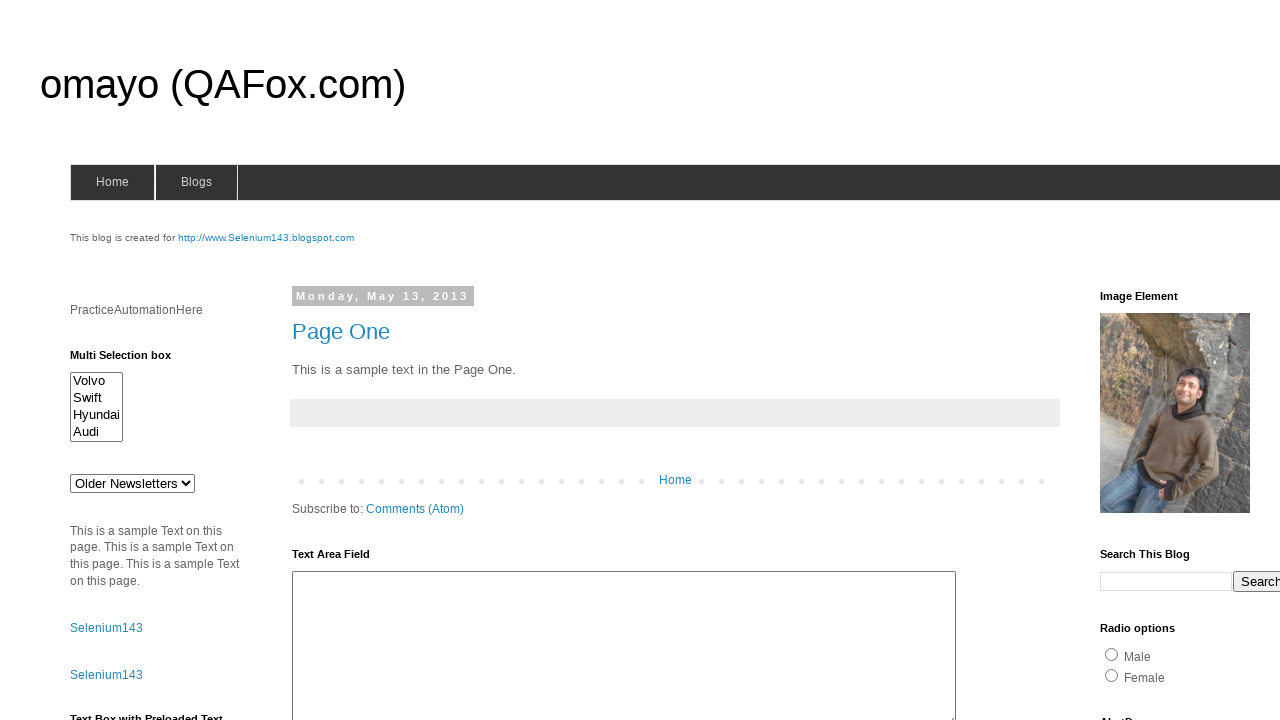

Clicked prompt button to trigger alert at (1140, 361) on #prompt
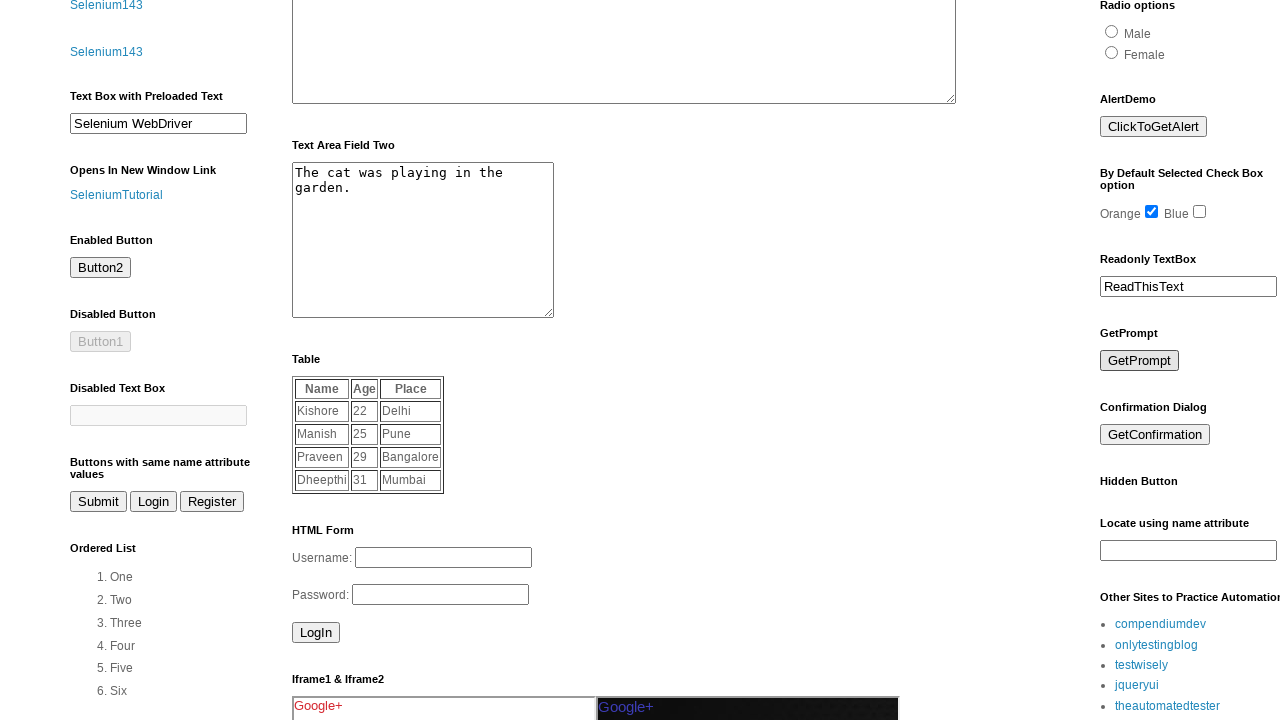

Set up dialog handler to accept prompt with 'automation' text
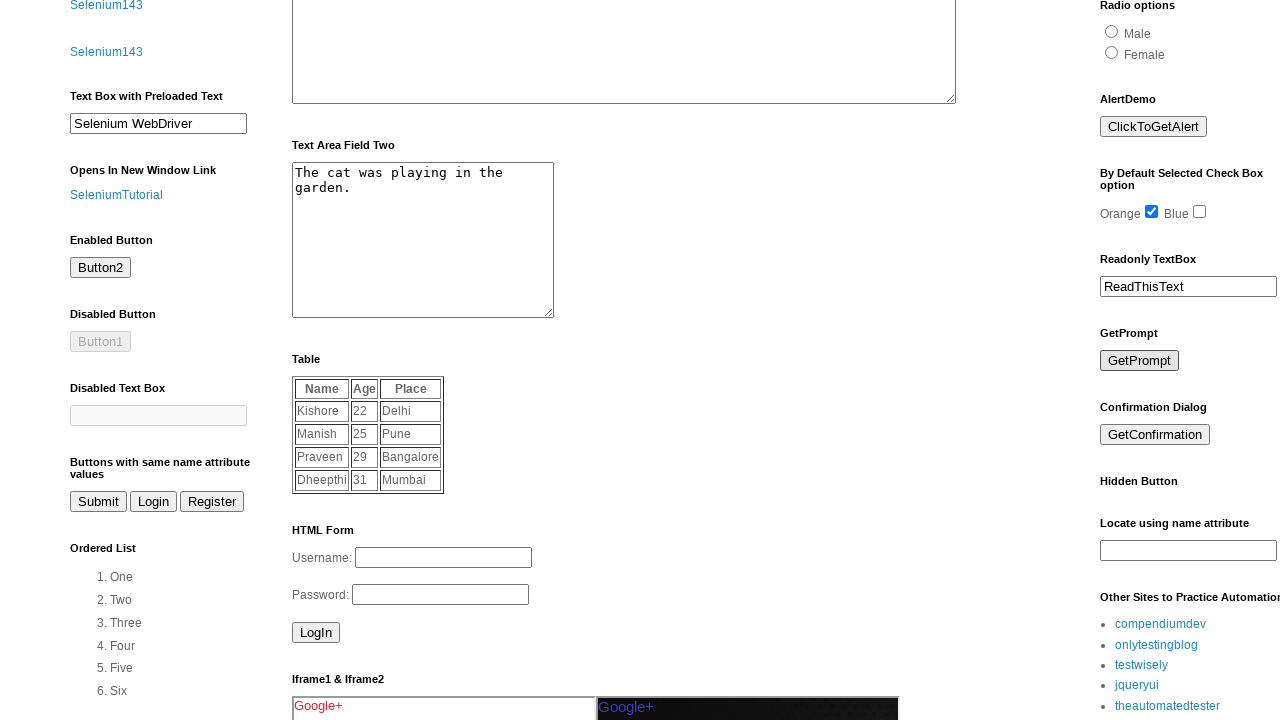

Clicked prompt button again to trigger alert with handler ready at (1140, 361) on #prompt
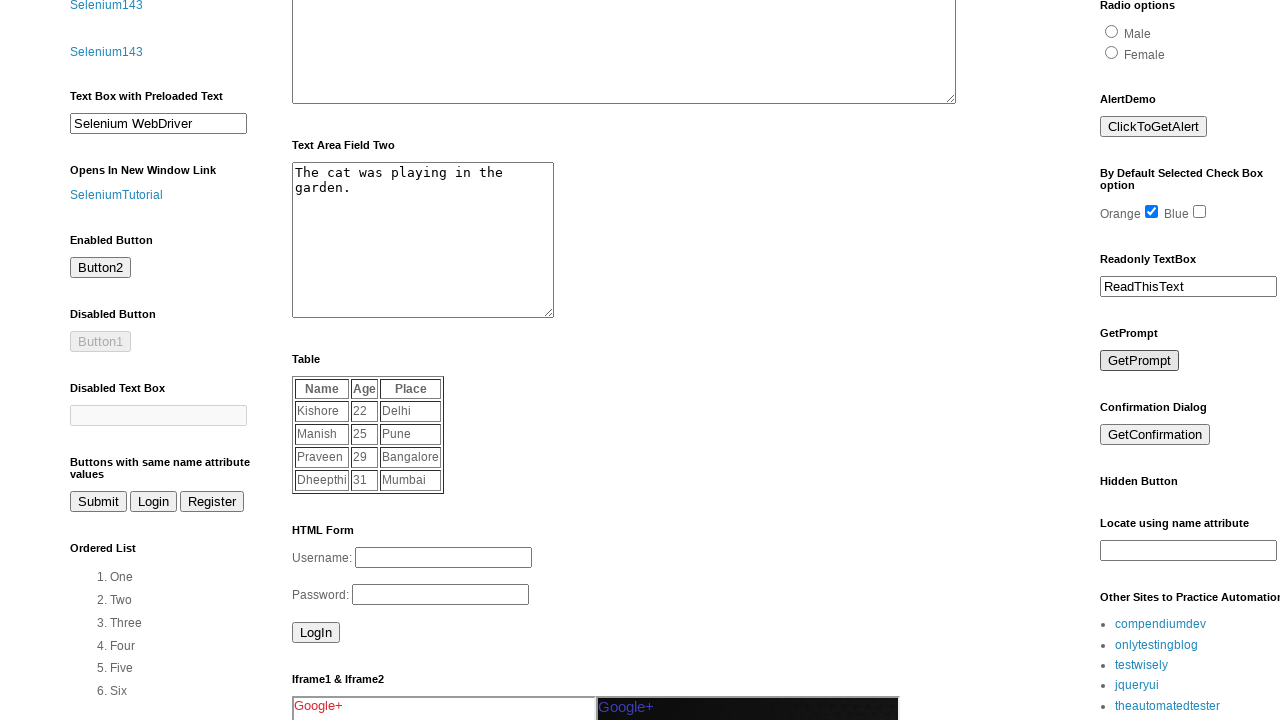

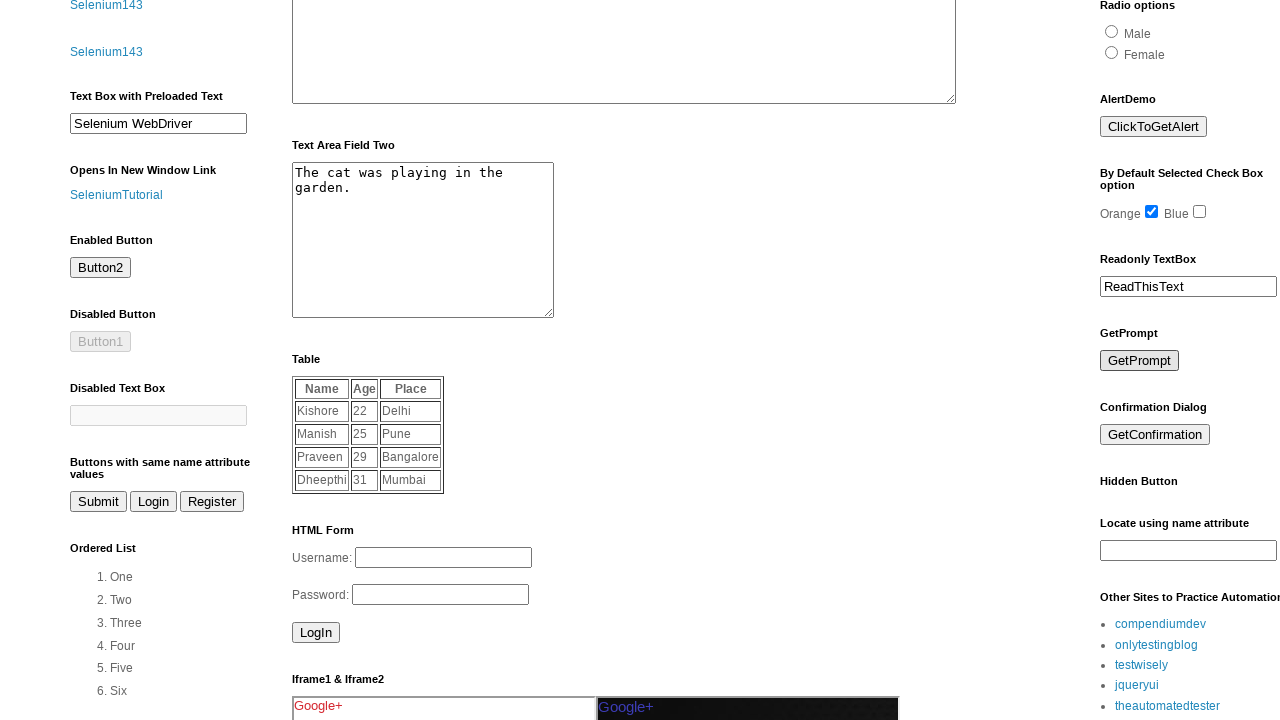